Tests clearing a feedback form by filling all fields, clicking the clear/reset button, and verifying all fields are empty afterwards.

Starting URL: http://zero.webappsecurity.com/feedback.html

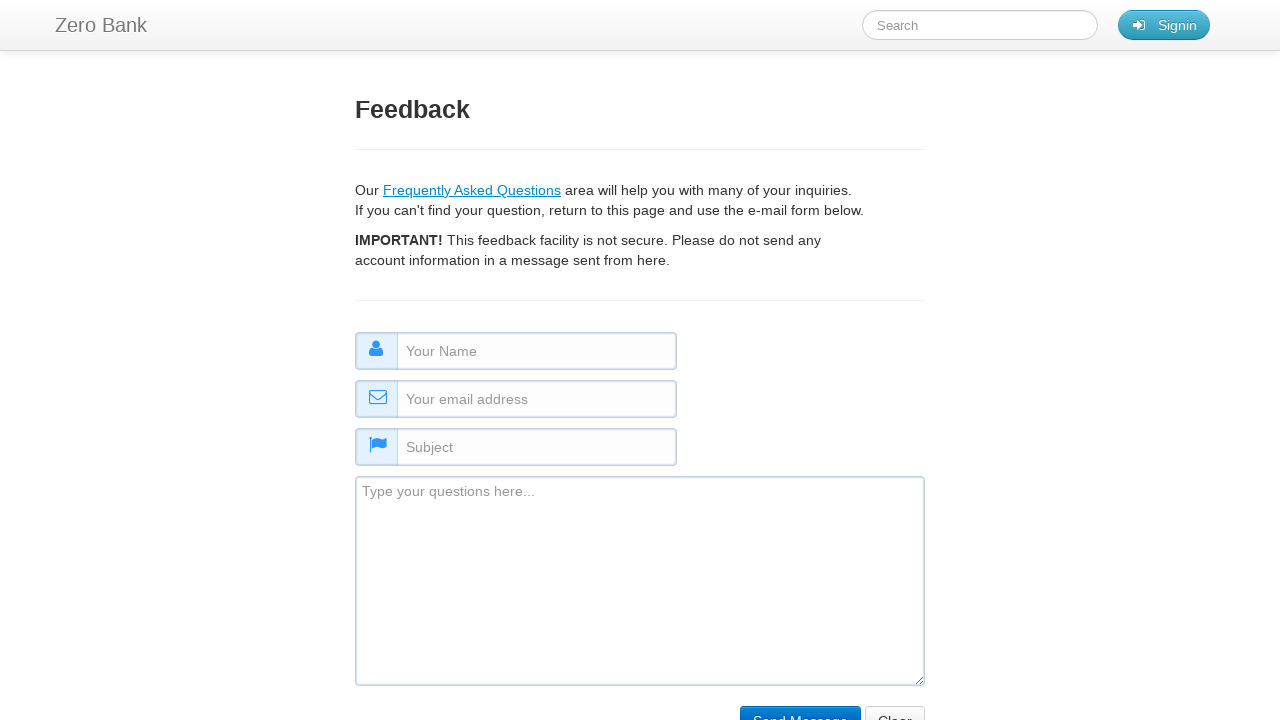

Filled name field with 'Test' on internal:attr=[placeholder="Your Name"i]
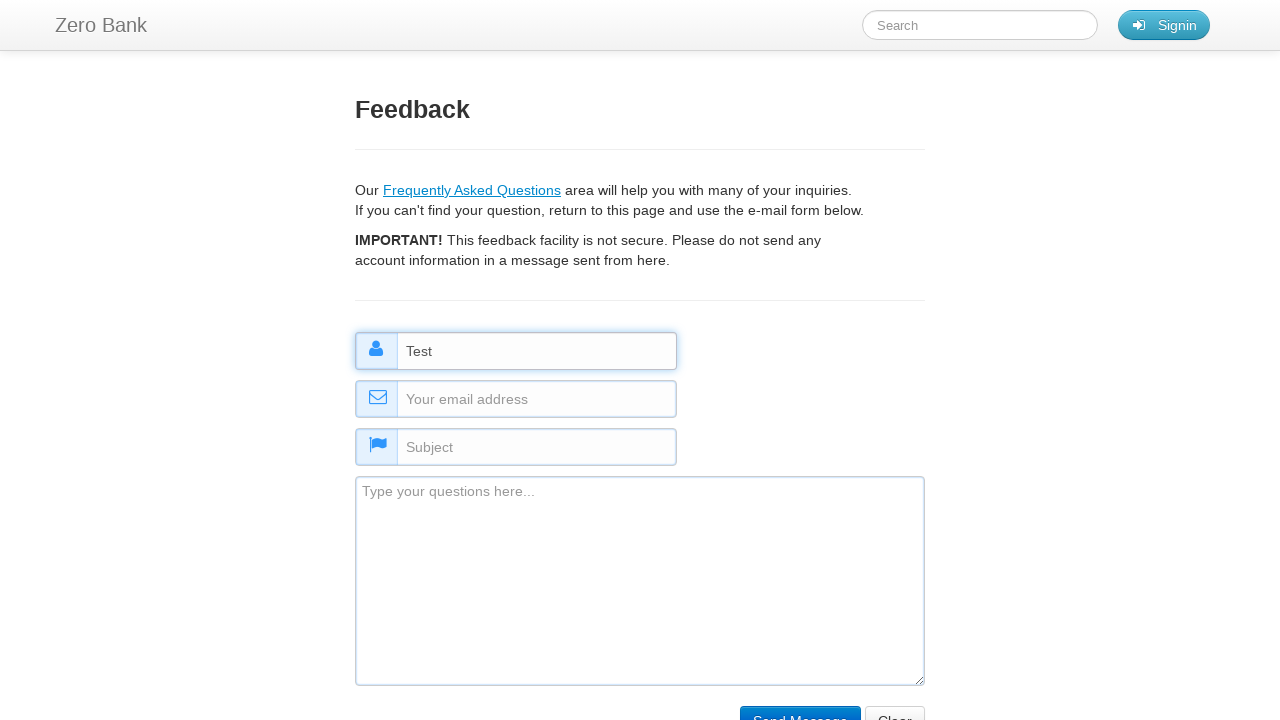

Filled email field with 'test@test.com' on internal:attr=[placeholder="Your email address"i]
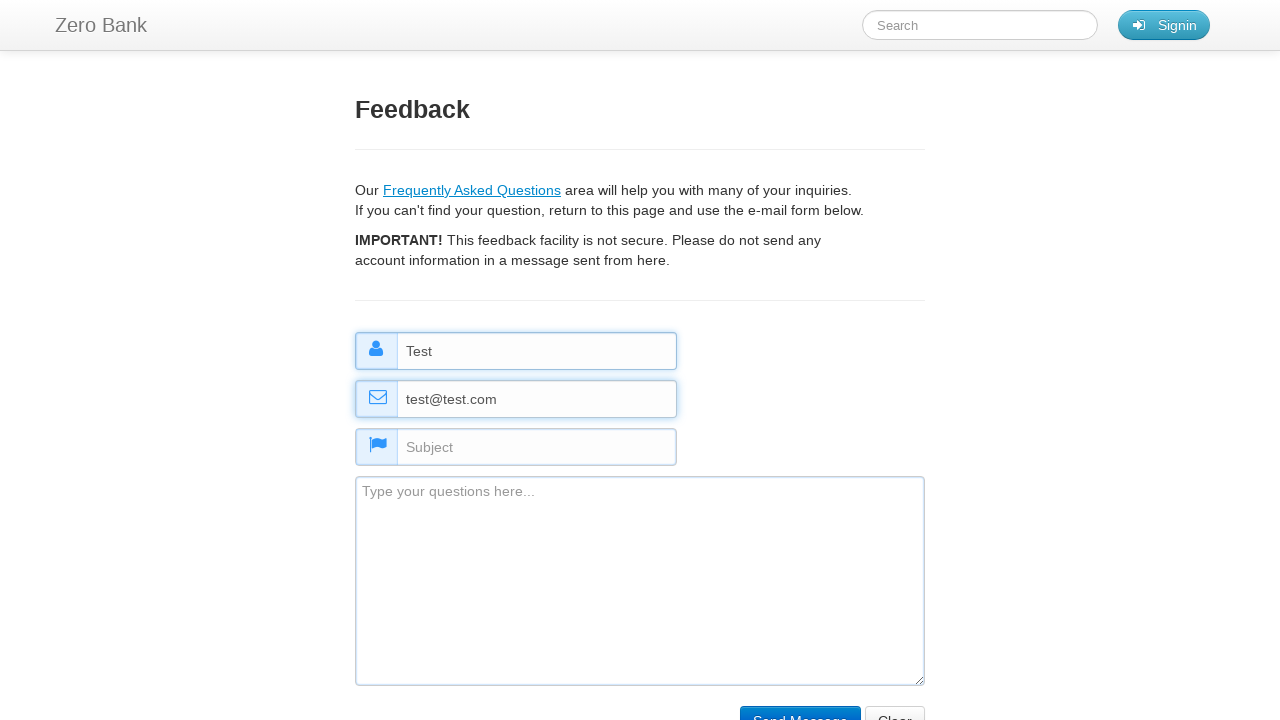

Filled subject field with 'New Subject' on internal:attr=[placeholder="Subject"i]
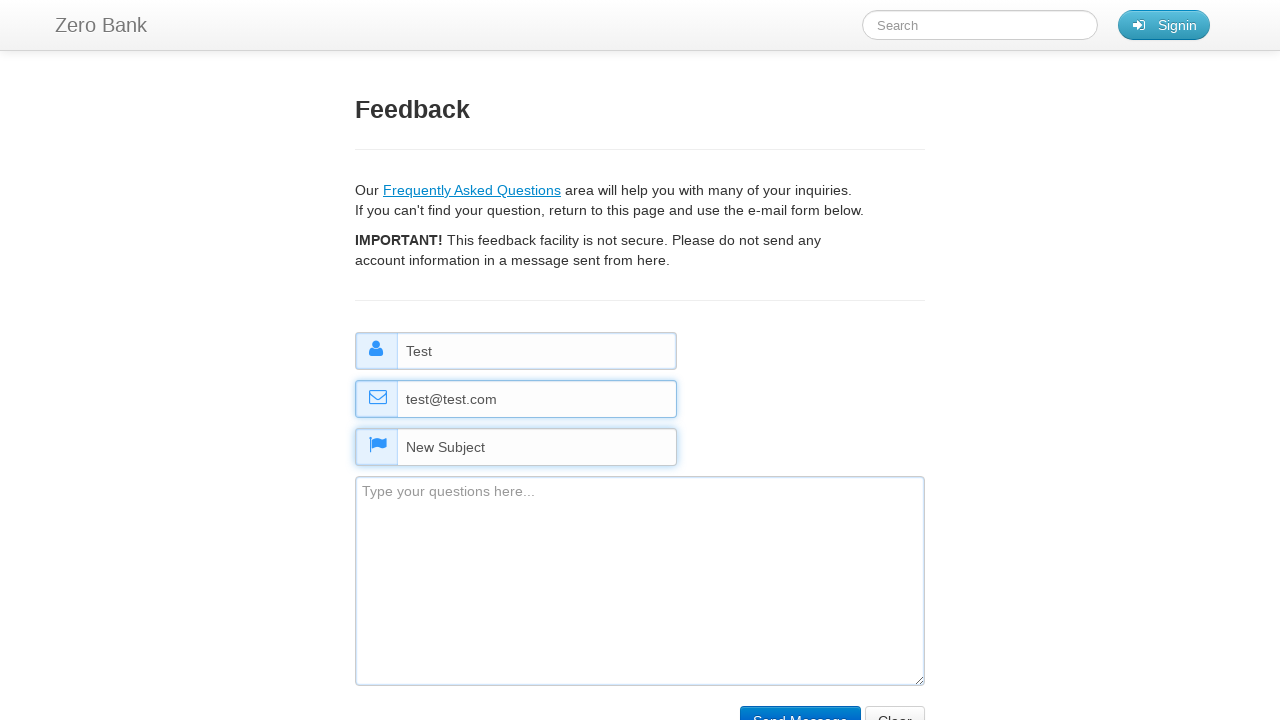

Filled comment field with 'No comment!' on #comment
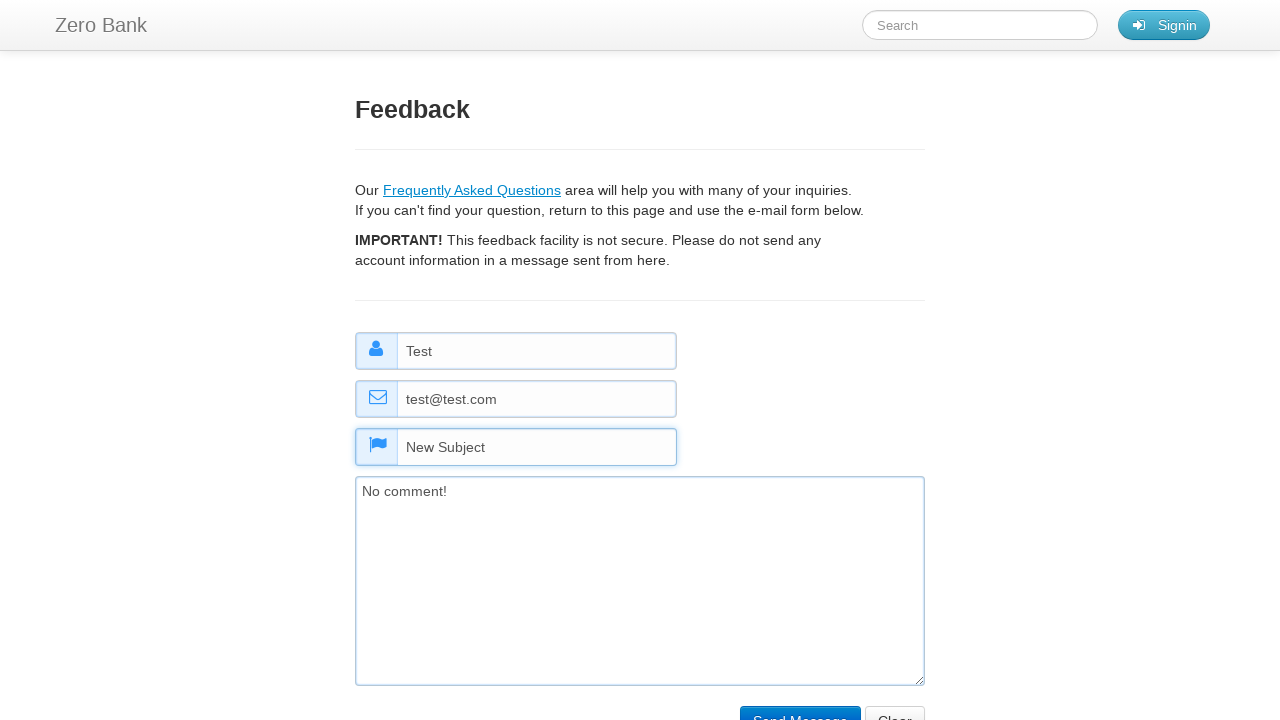

Clicked the clear/reset button at (895, 705) on xpath=//input[@type='reset']
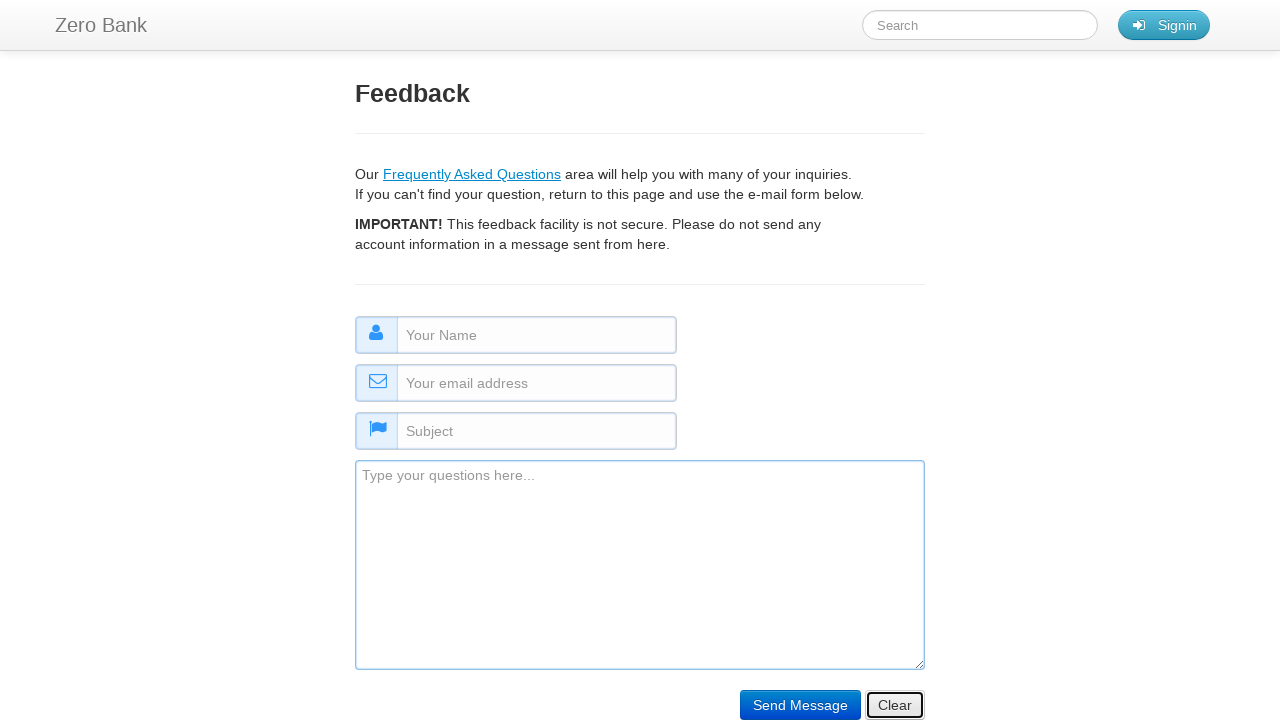

Verified name field is empty after reset
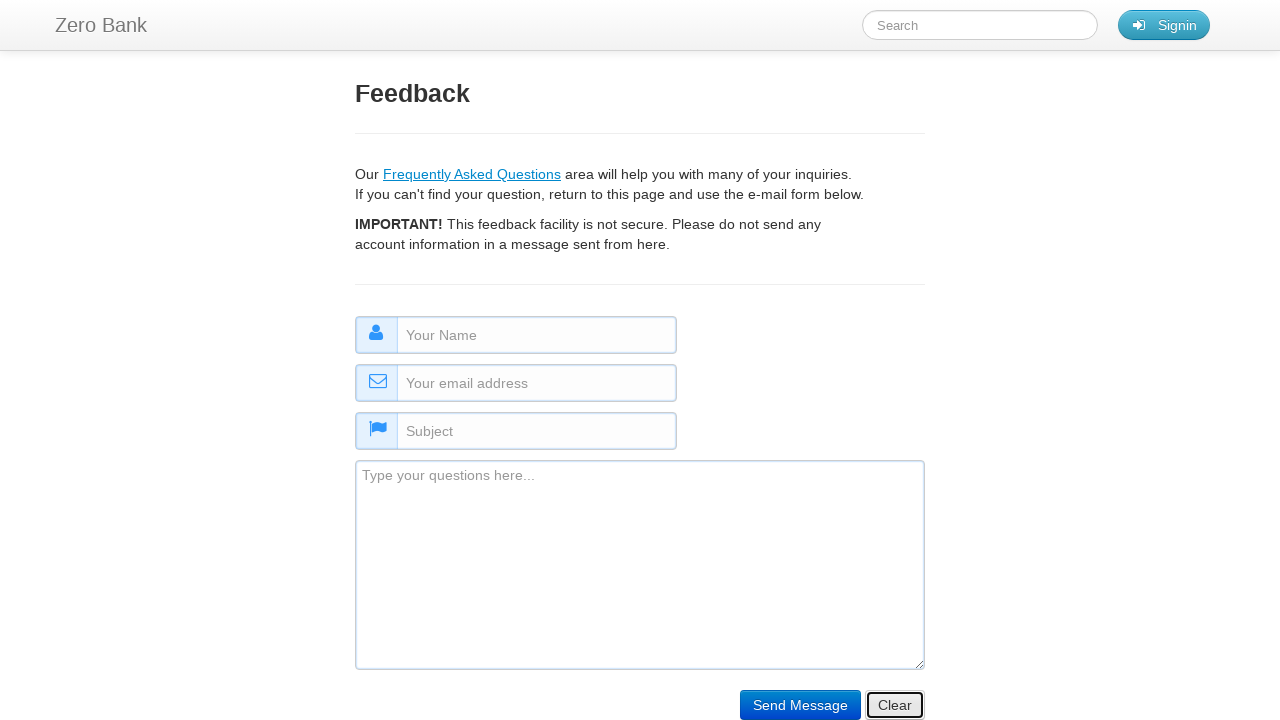

Verified email field is empty after reset
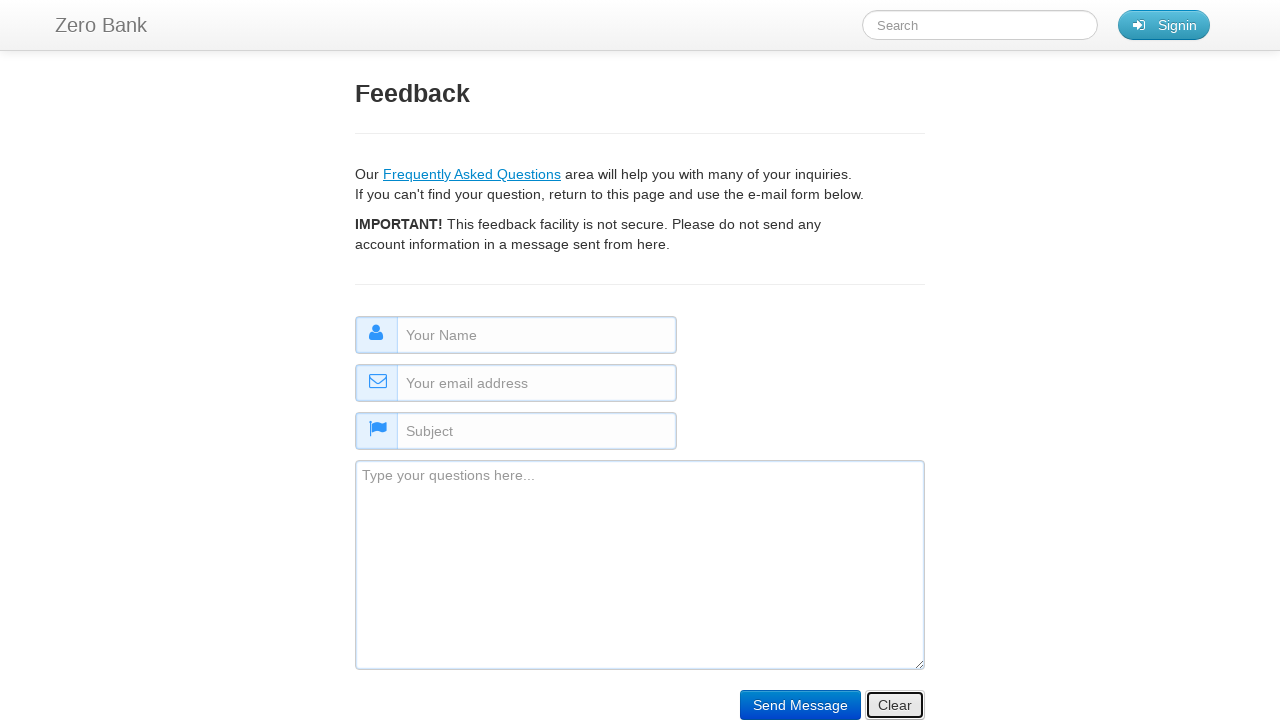

Verified subject field is empty after reset
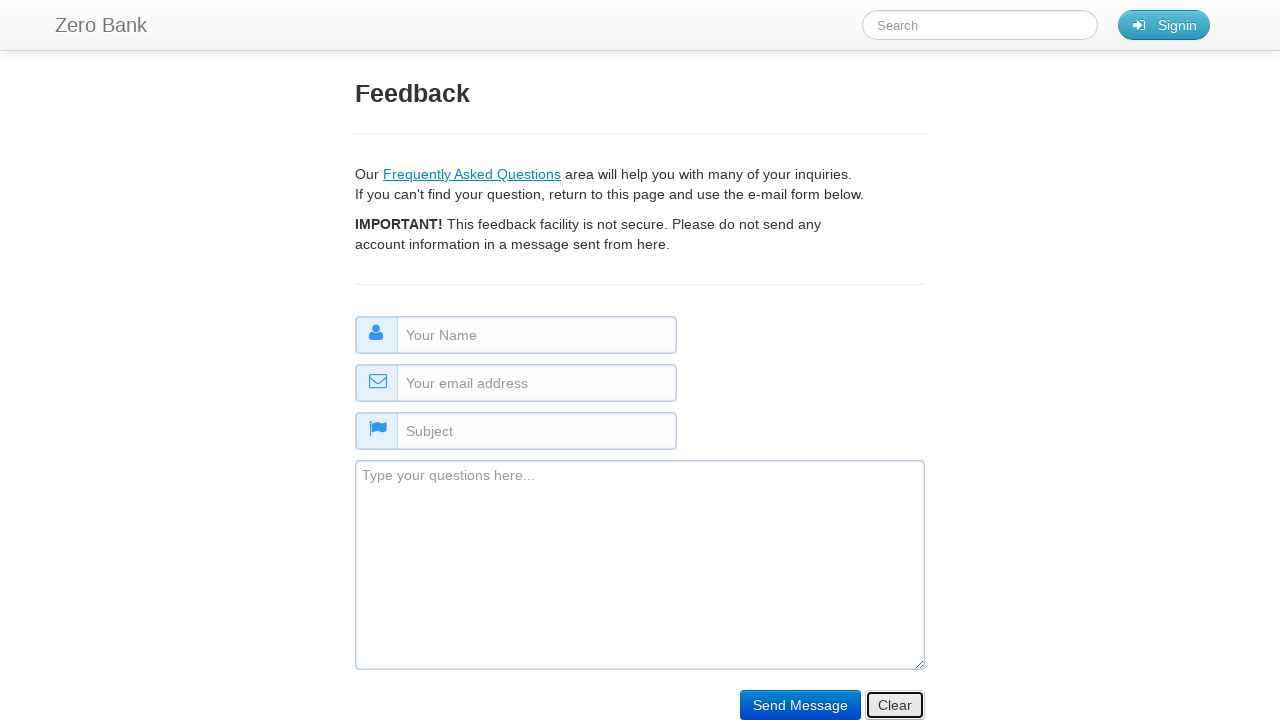

Verified comment field is empty after reset
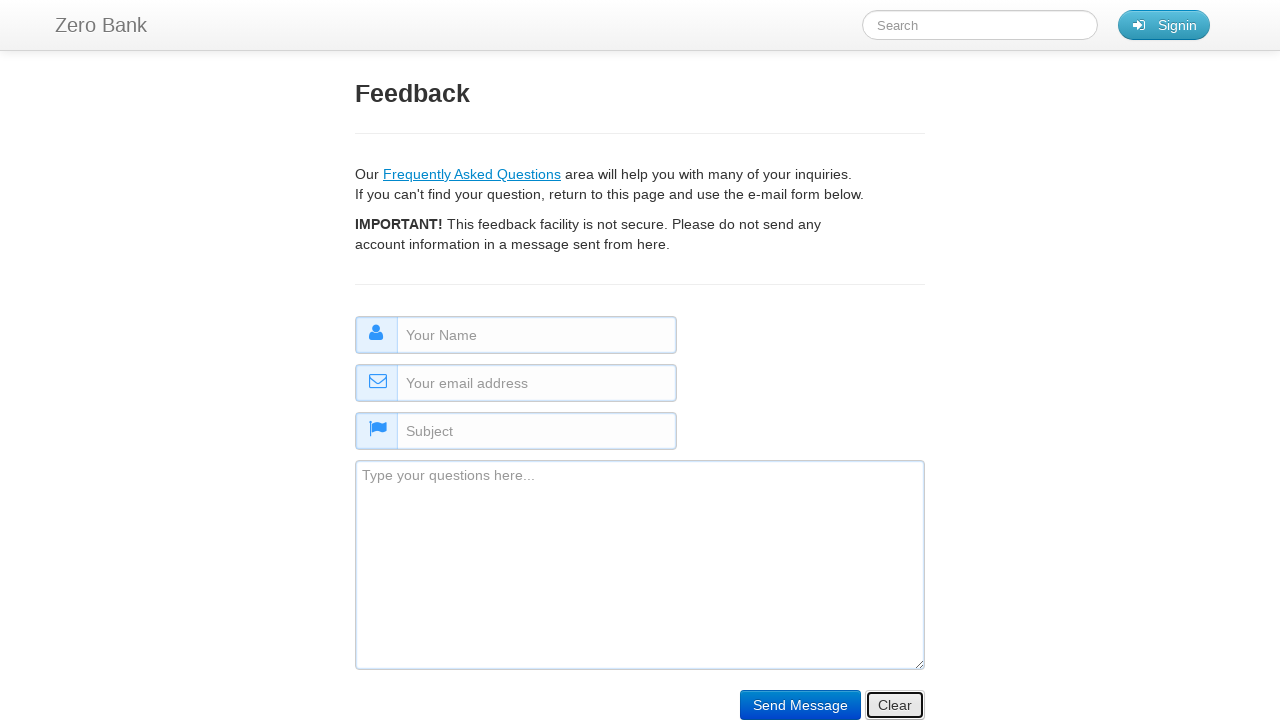

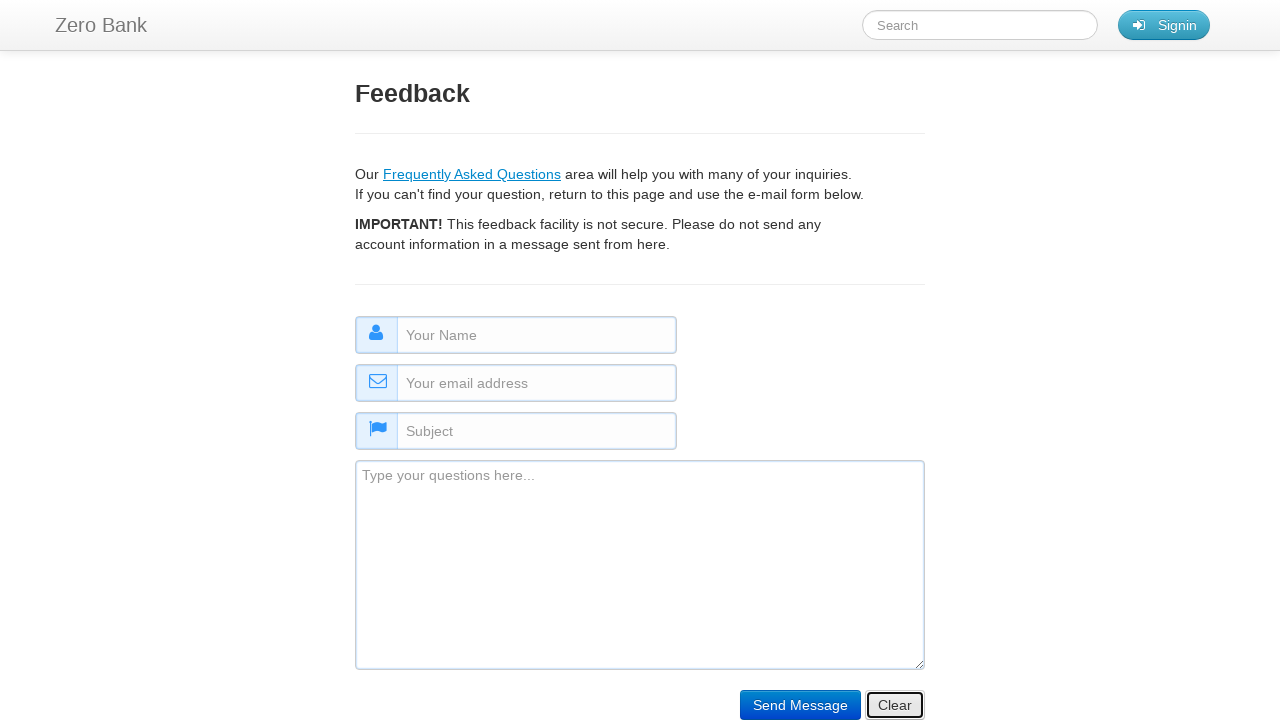